Resizes the window, fills a textarea with text, then scrolls up by 50 pixels from a specific viewport offset position.

Starting URL: https://crossbrowsertesting.github.io/selenium_example_page.html

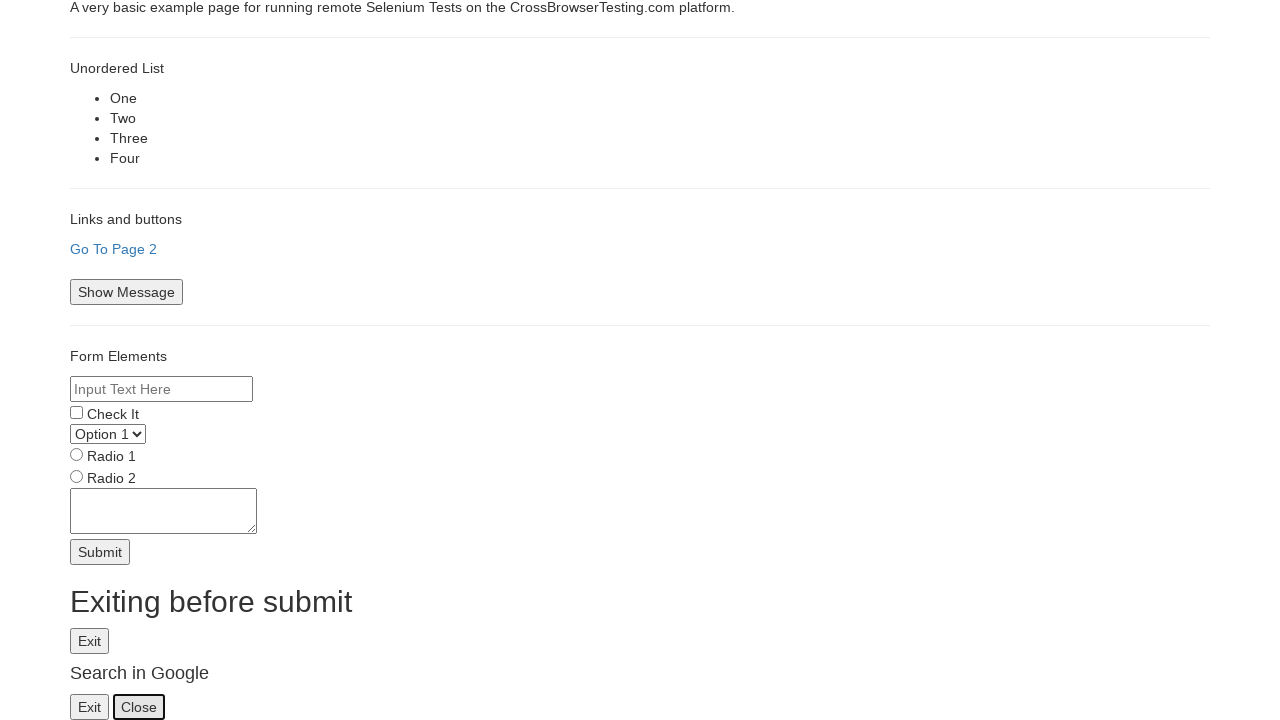

Set viewport size to 600x600
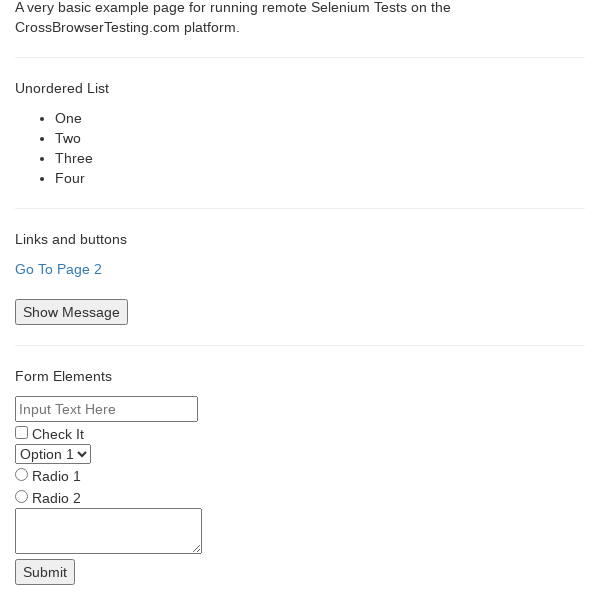

Filled textarea with multi-line text content on textarea[name='textarea']
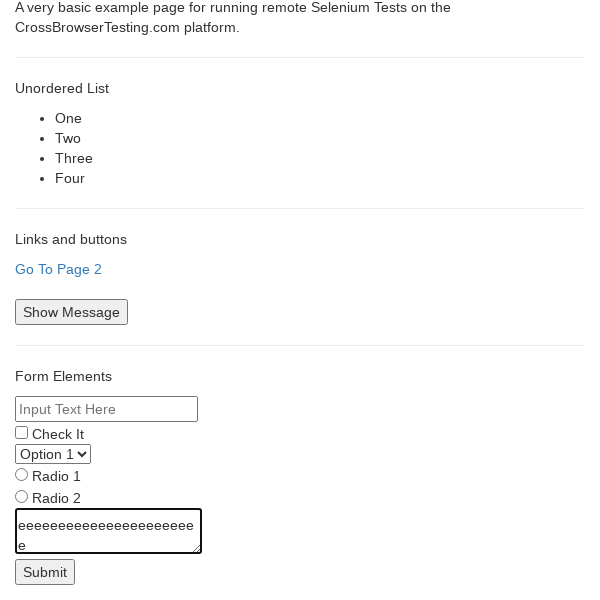

Moved mouse to offset position (20, 200) in viewport at (20, 200)
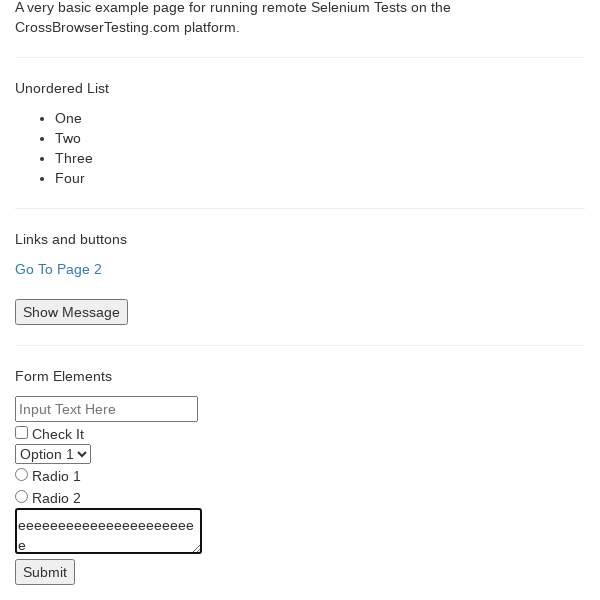

Scrolled up by 50 pixels from viewport offset position
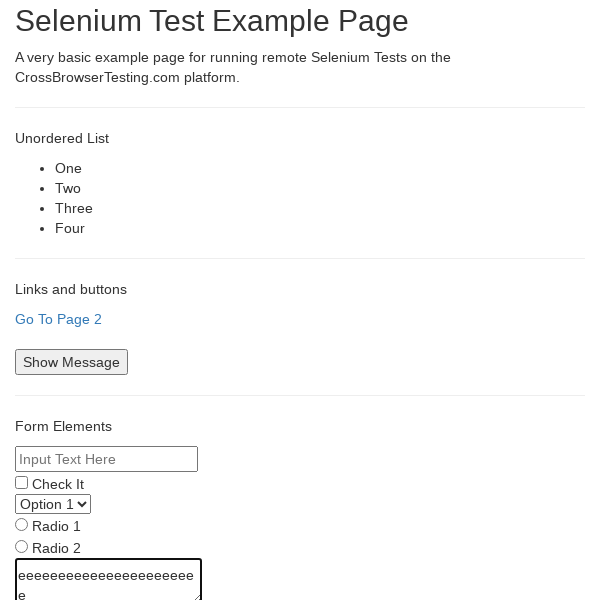

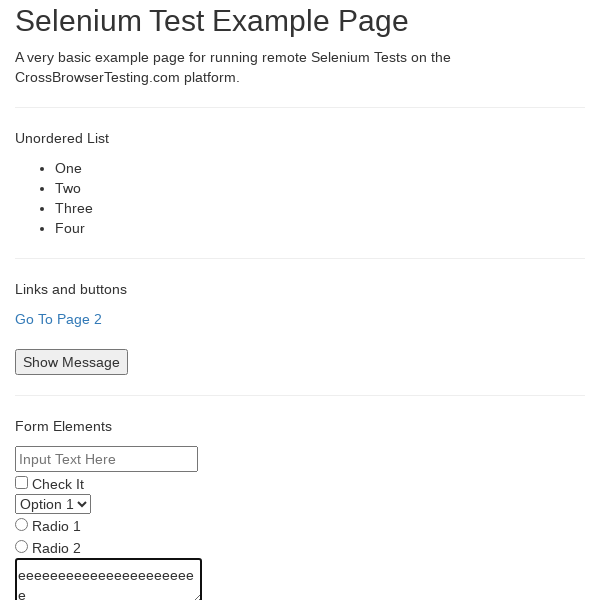